Tests checkbox functionality by clicking on a checkbox and verifying it becomes selected

Starting URL: http://the-internet.herokuapp.com/

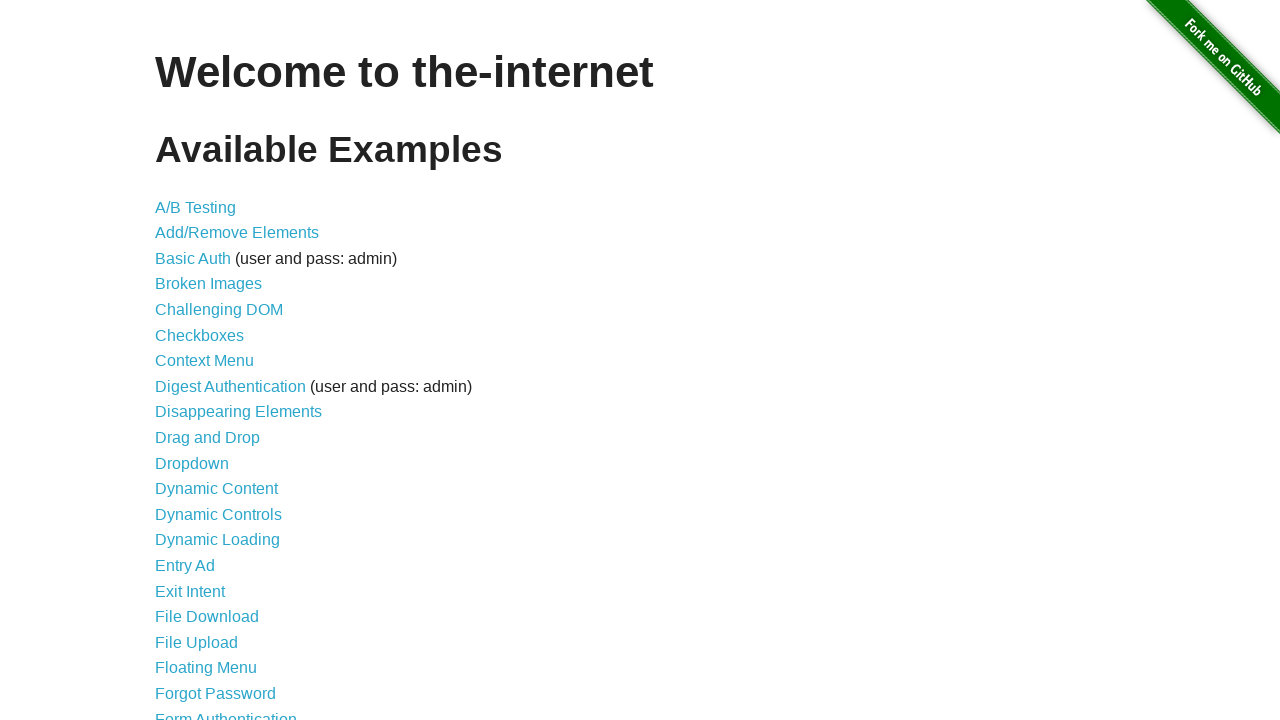

Clicked on Checkboxes link at (200, 335) on text=Checkboxes
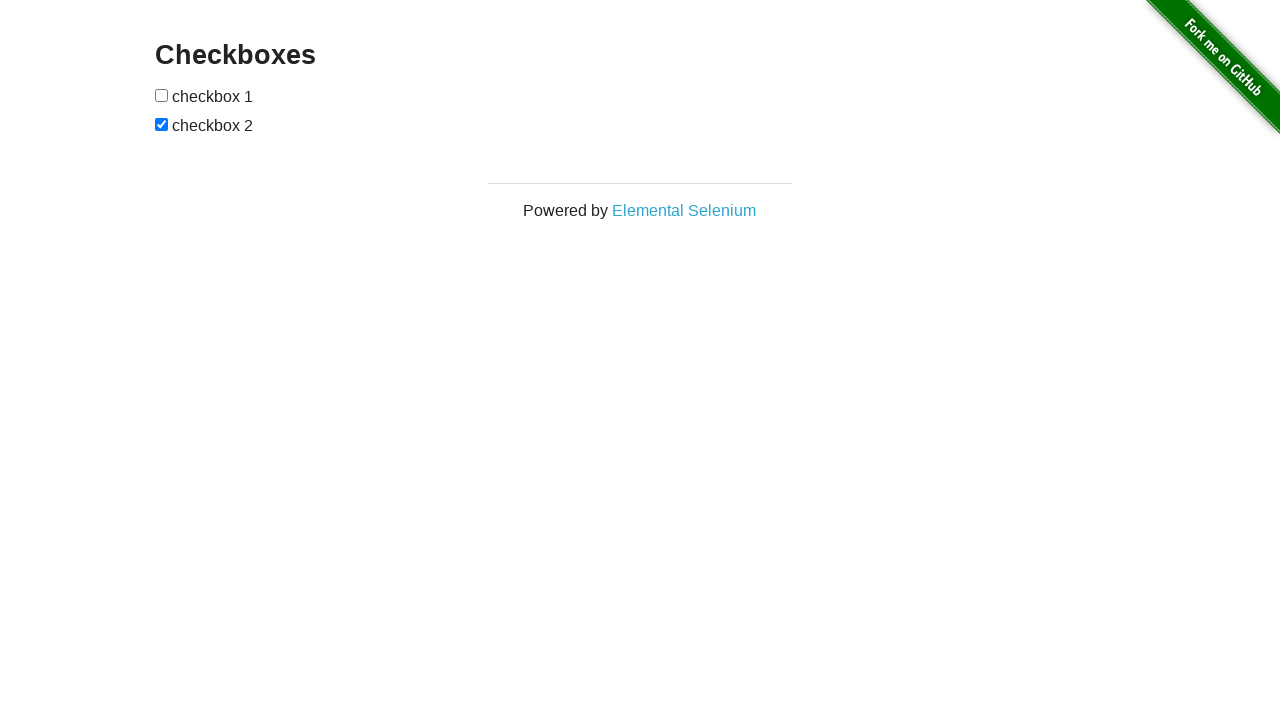

Located the first checkbox element
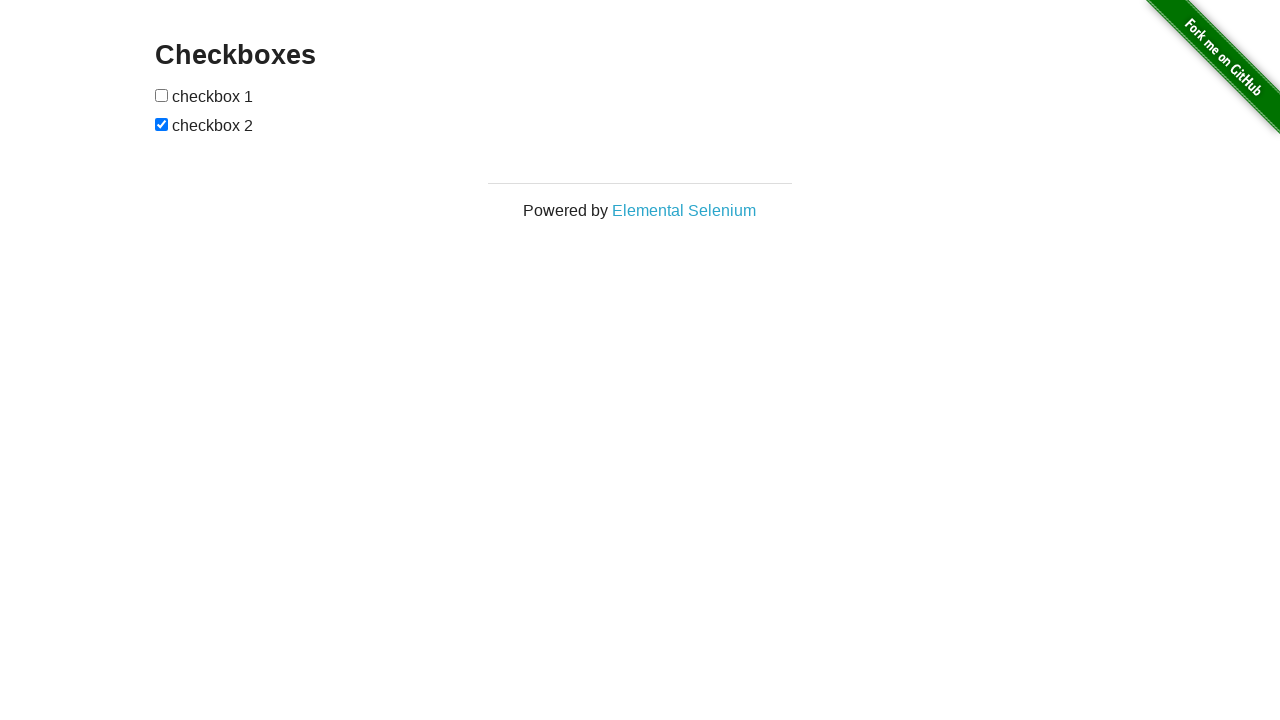

Clicked the first checkbox at (162, 95) on input[type='checkbox'] >> nth=0
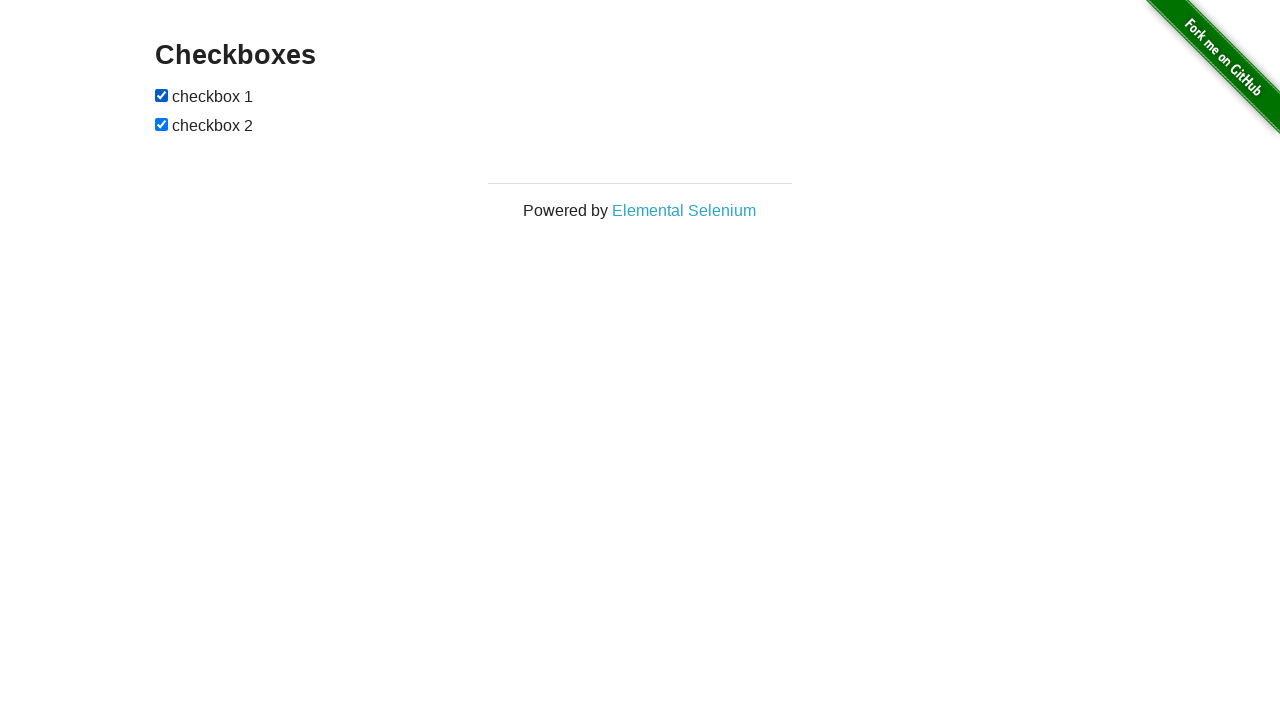

Verified that the checkbox is checked
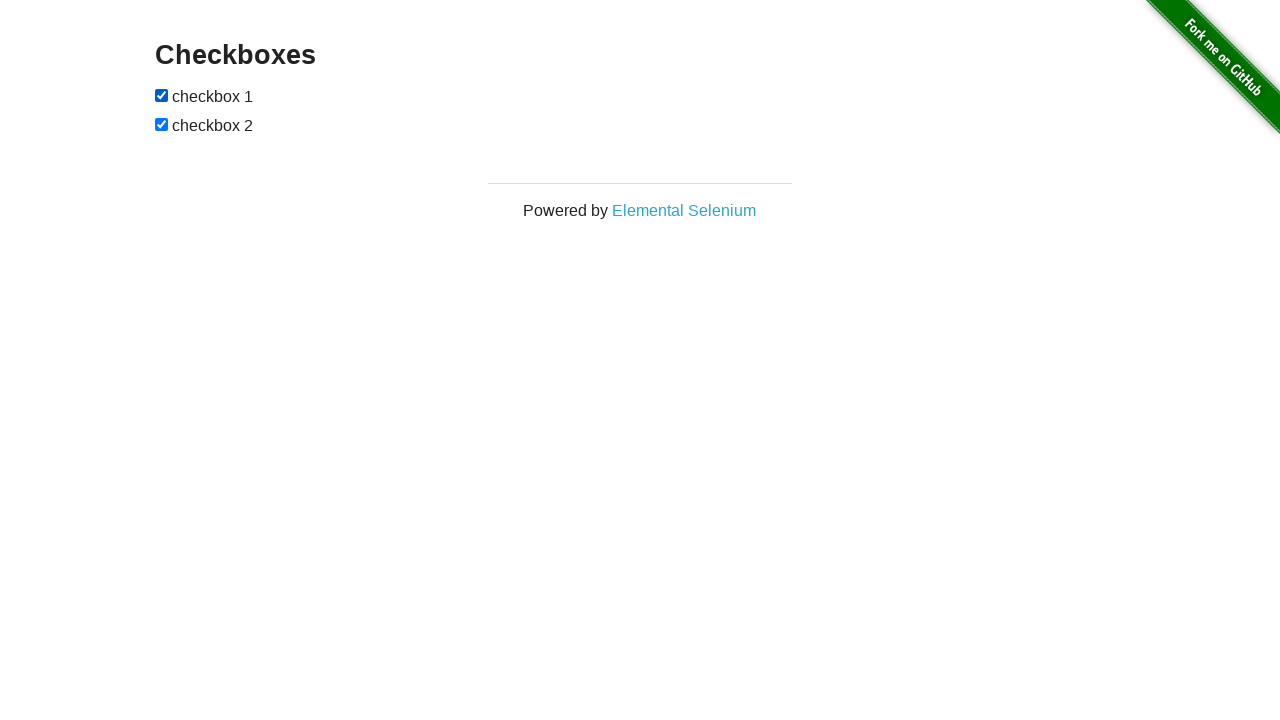

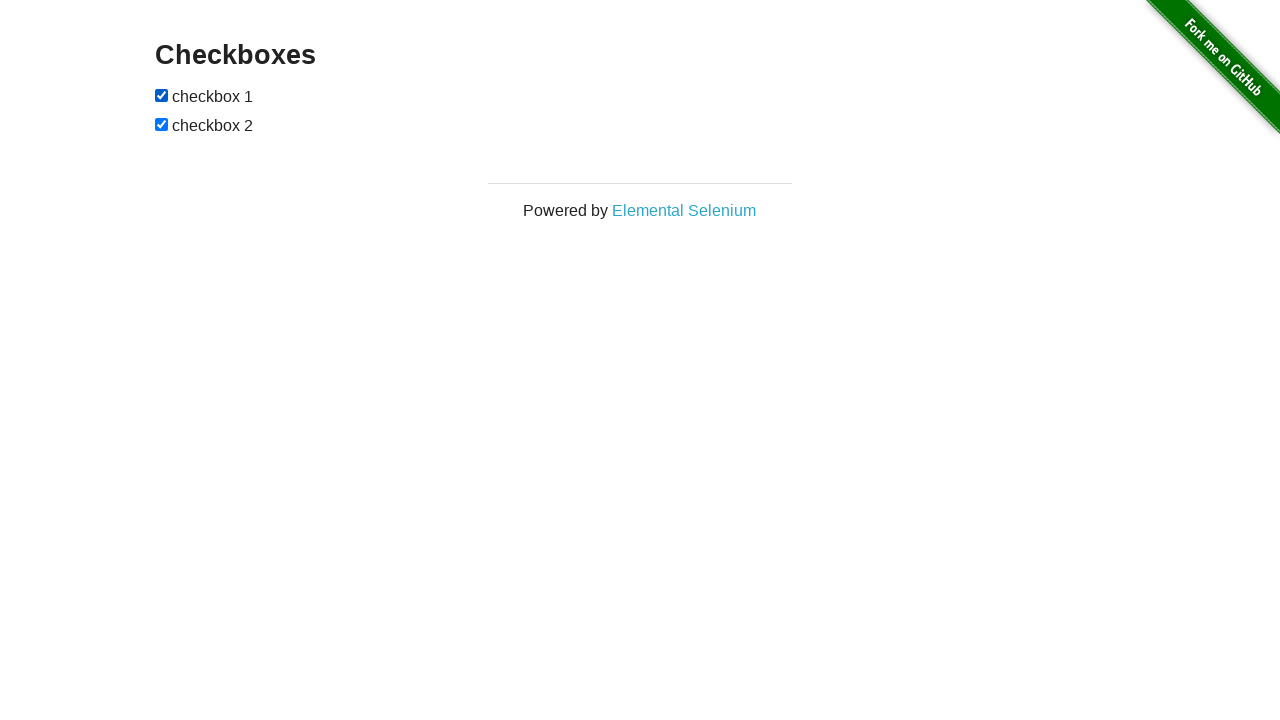